Tests the Senior Citizen Discount checkbox functionality by verifying it is not selected by default, clicking it, and then verifying it becomes selected.

Starting URL: https://rahulshettyacademy.com/dropdownsPractise/

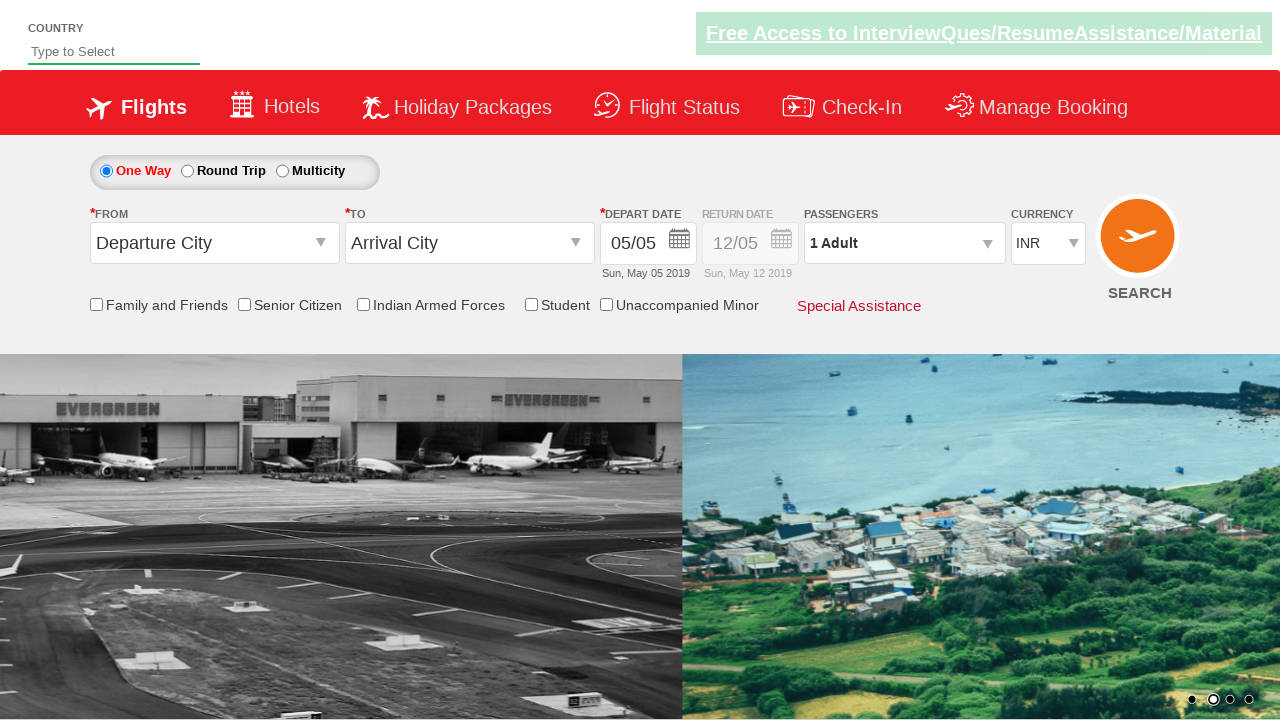

Navigated to dropdown practice page
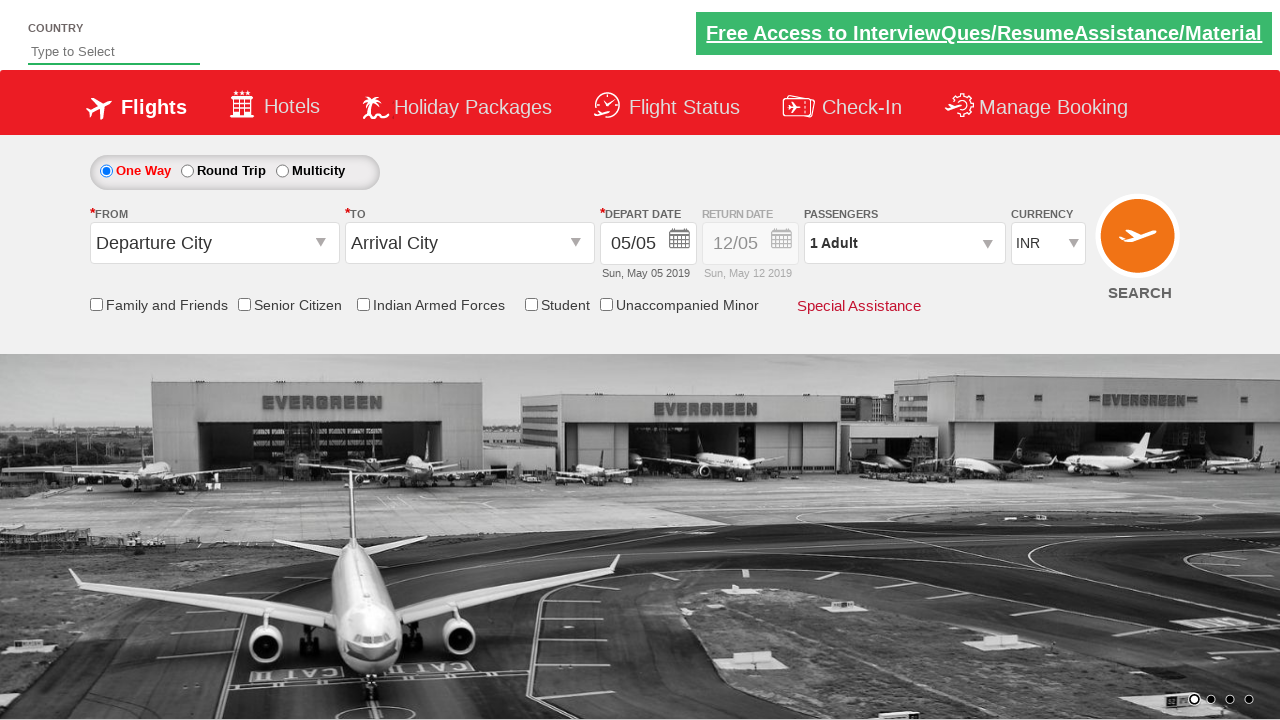

Located Senior Citizen Discount checkbox
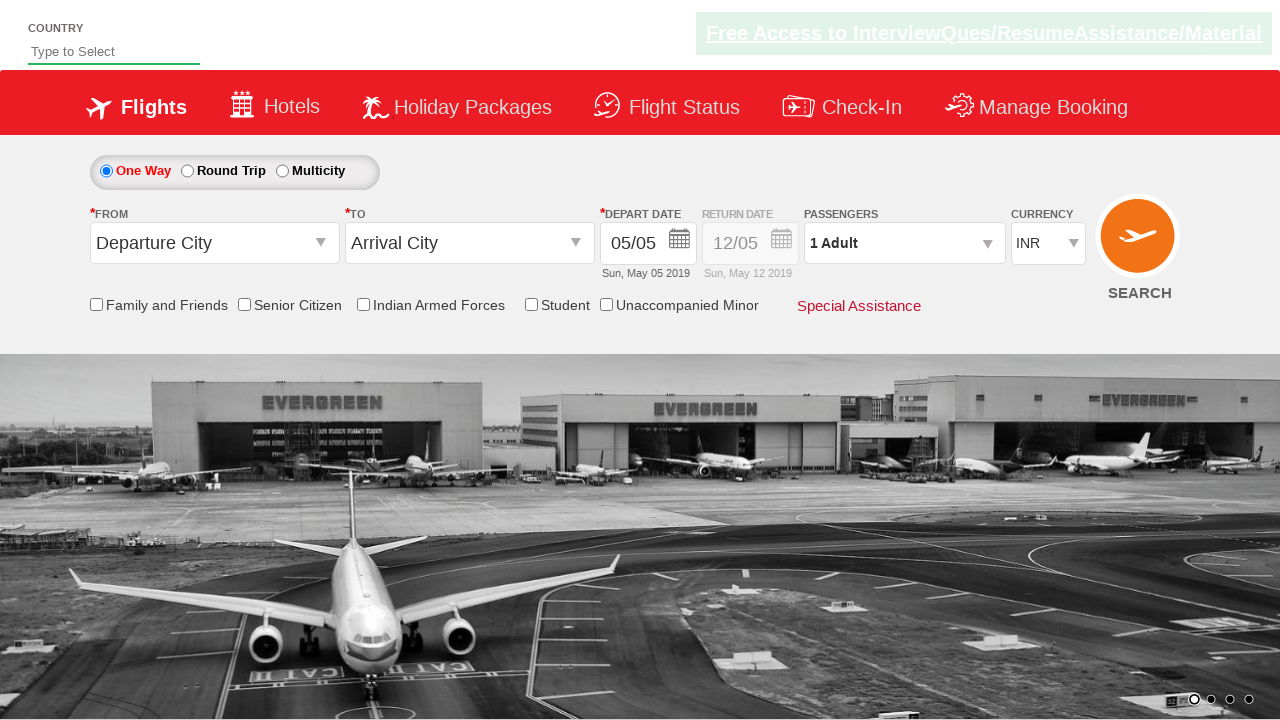

Verified Senior Citizen Discount checkbox is not selected by default
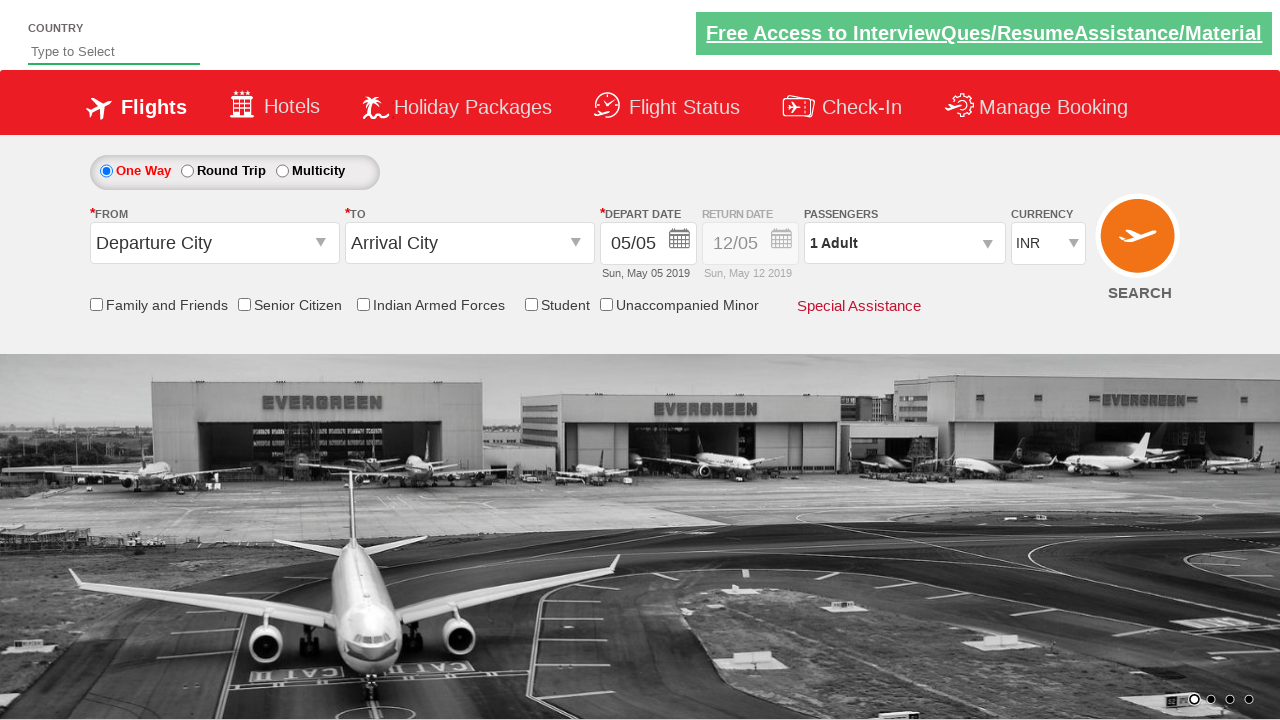

Clicked Senior Citizen Discount checkbox at (244, 304) on input[id*='SeniorCitizenDiscount']
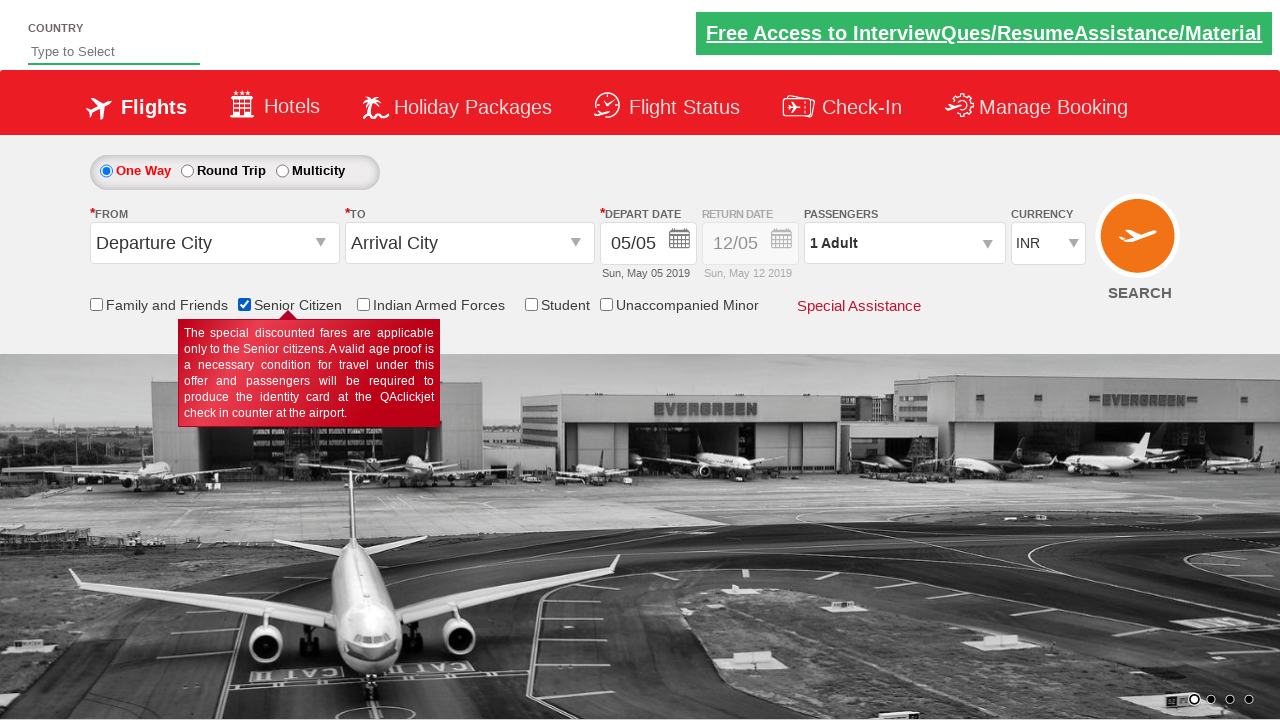

Verified Senior Citizen Discount checkbox is now selected
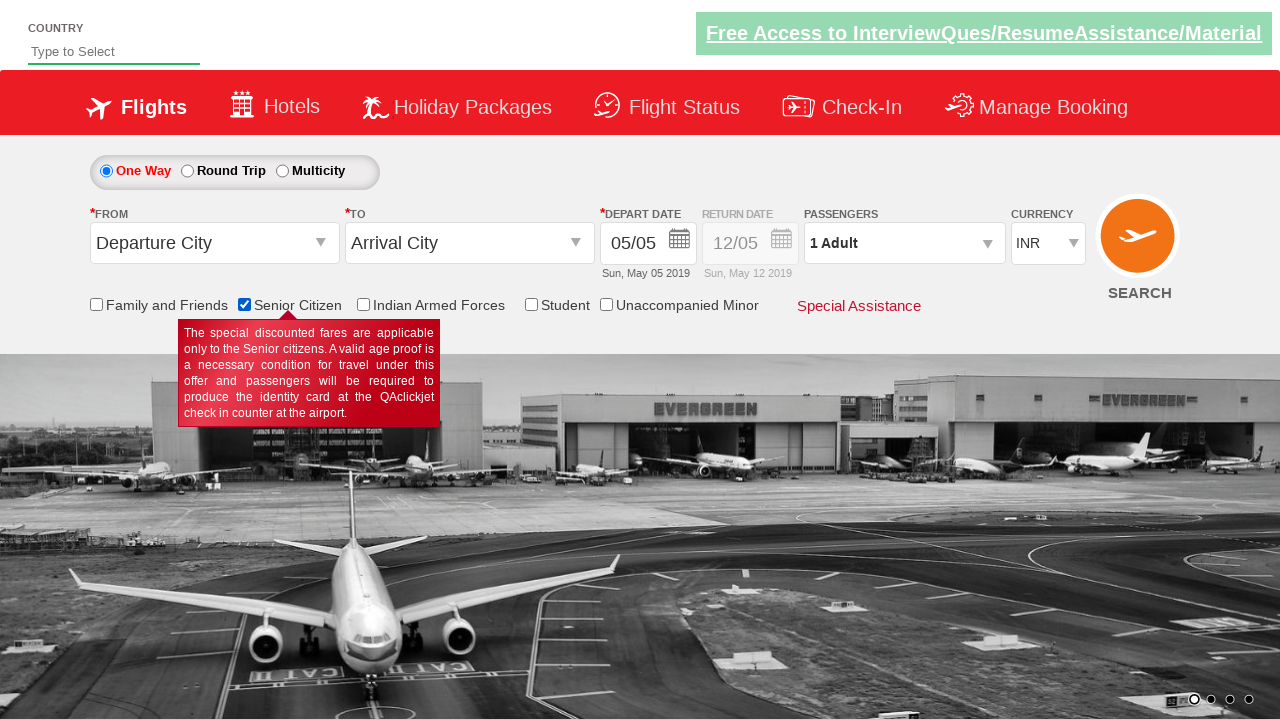

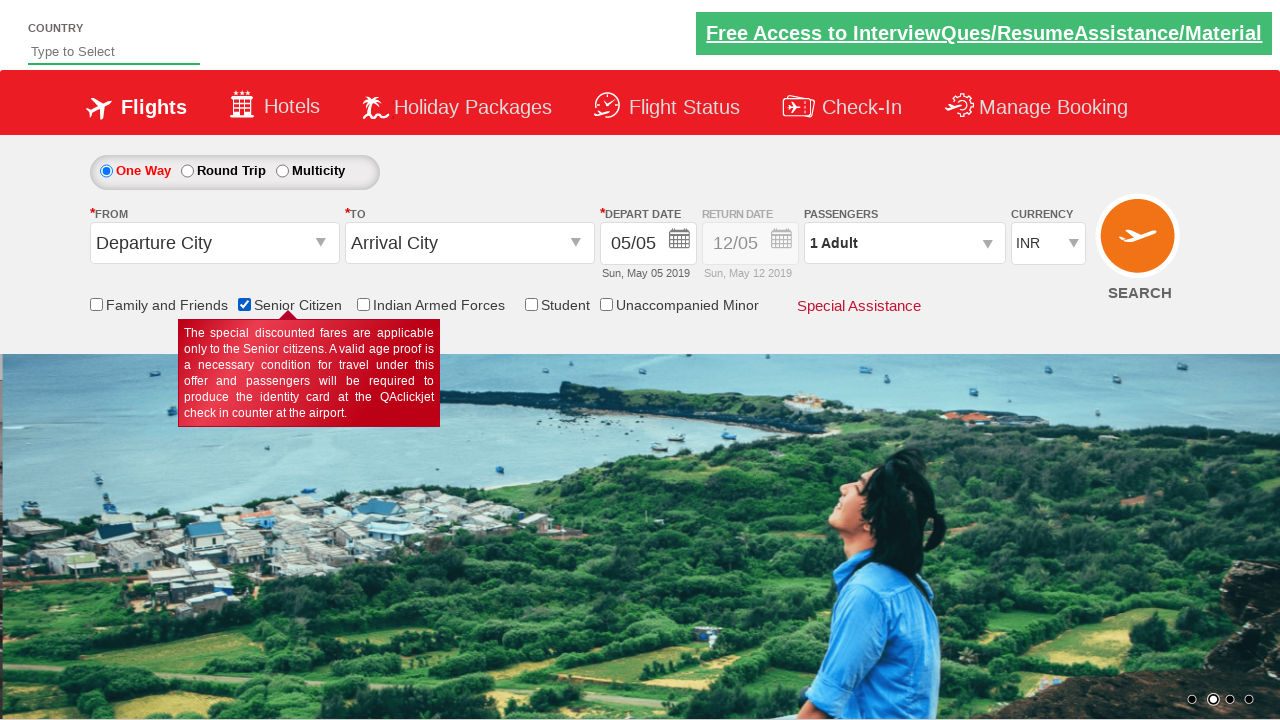